Tests injecting jQuery and jQuery Growl library into a page and displaying notification messages using JavaScript execution

Starting URL: http://the-internet.herokuapp.com

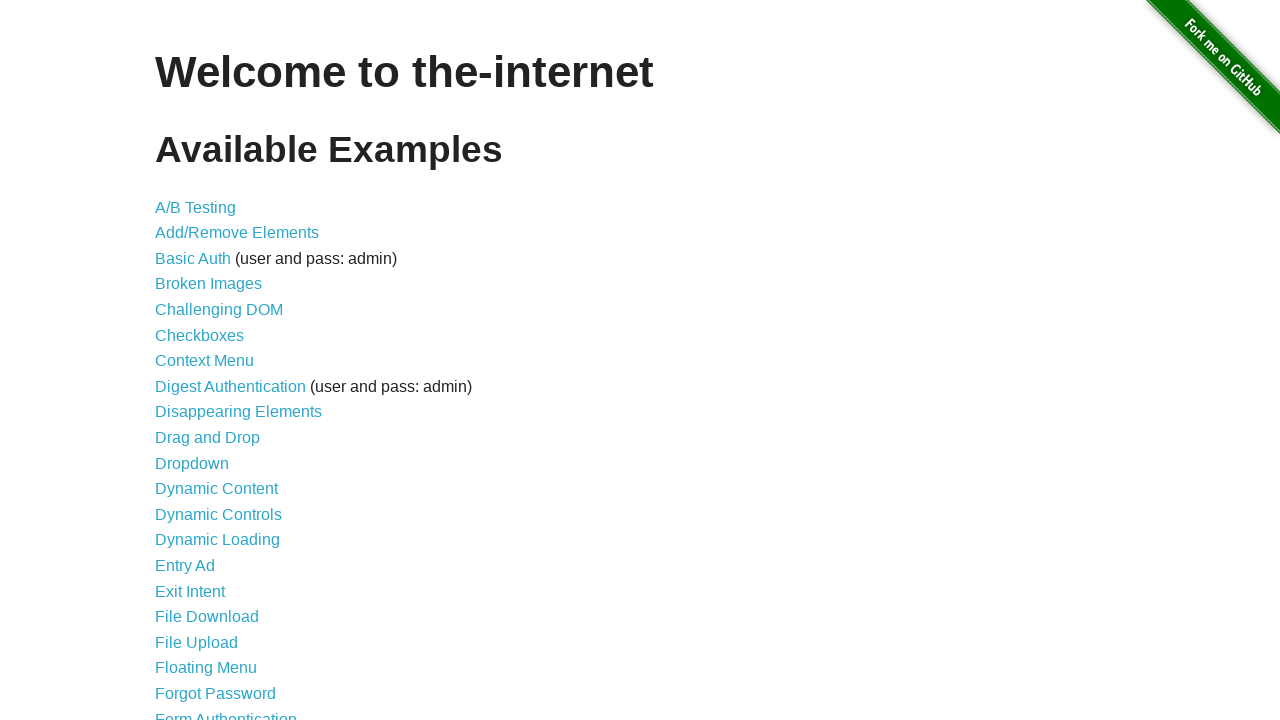

Injected jQuery library into page
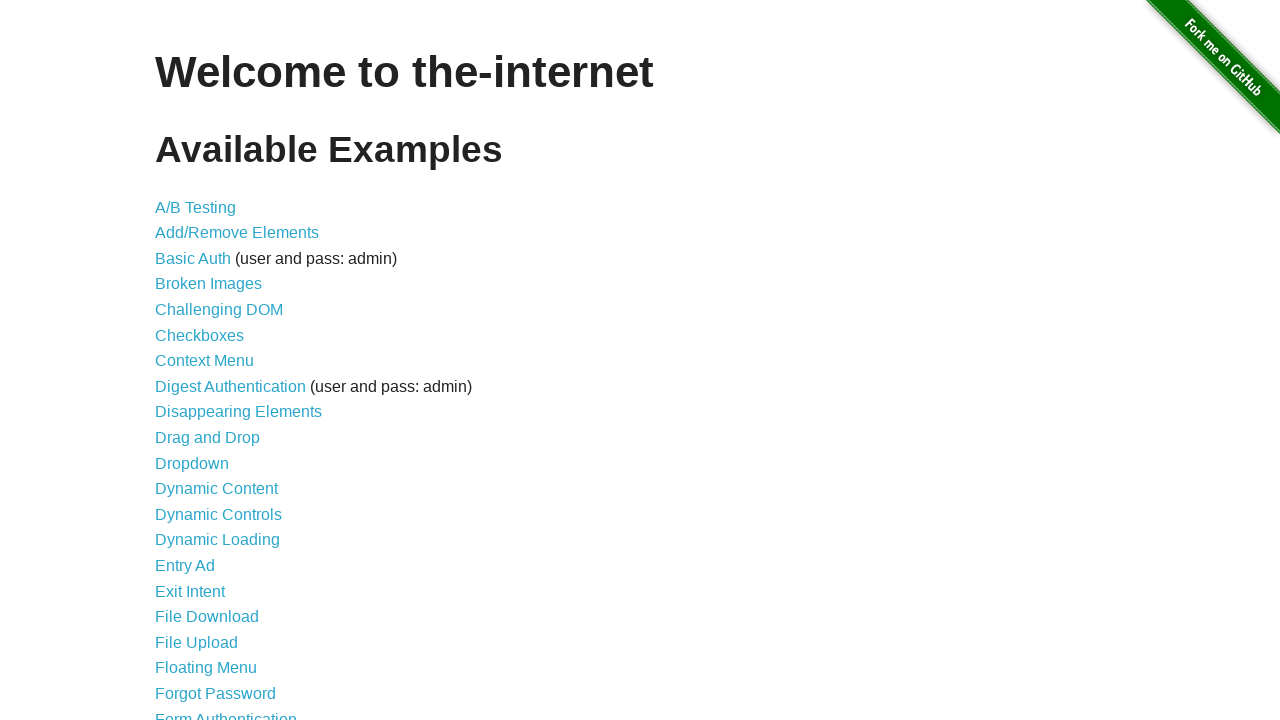

jQuery library finished loading
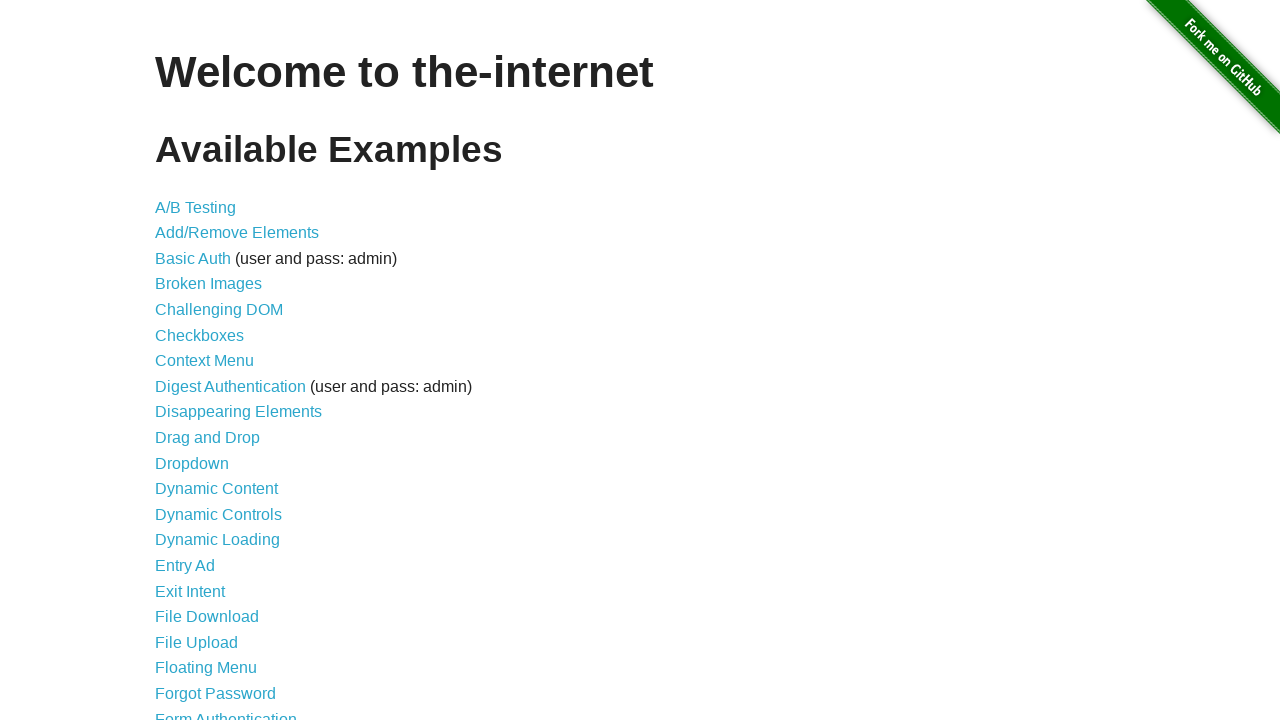

Loaded jQuery Growl script
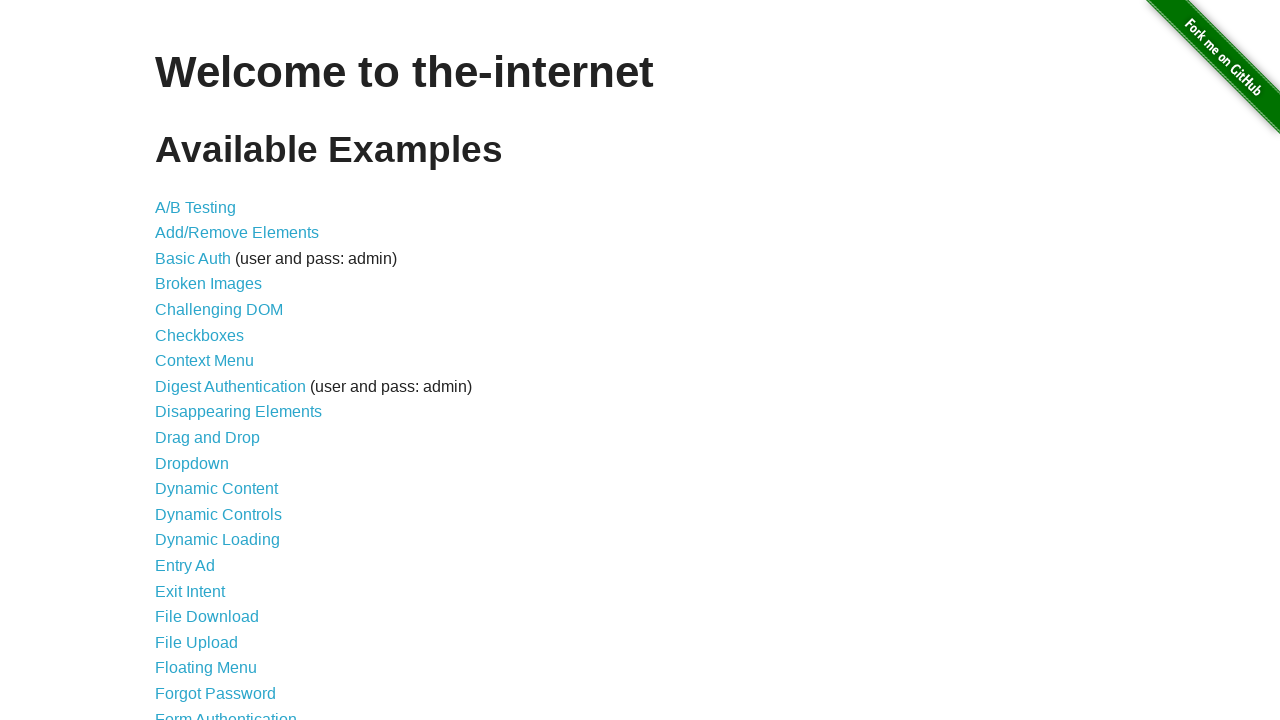

Added jQuery Growl CSS stylesheet to page
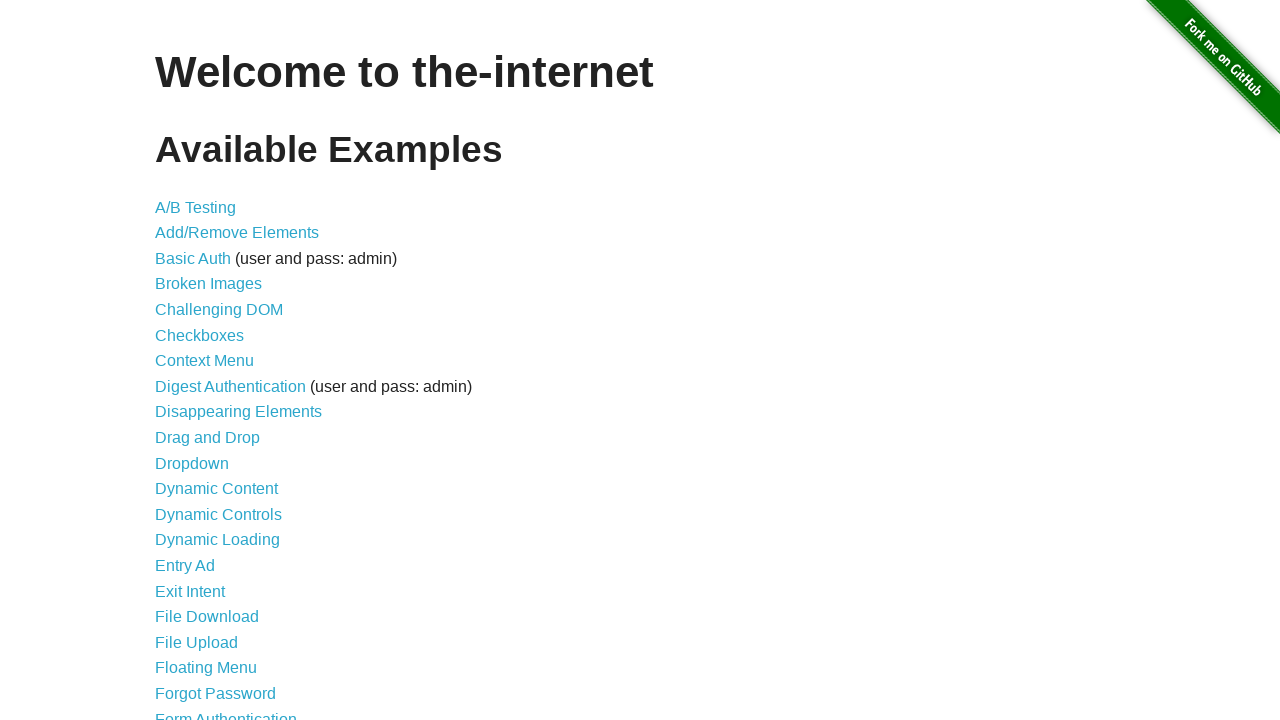

Waited 1 second for jQuery Growl to initialize
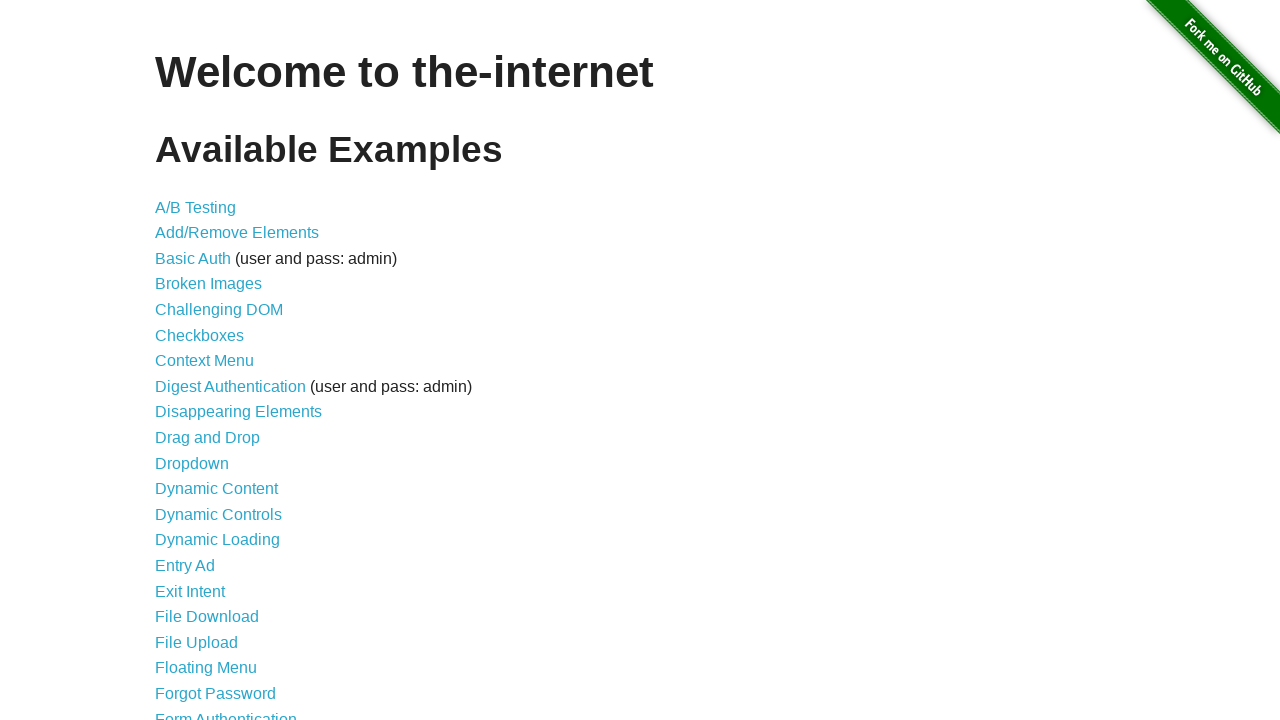

Displayed growl notification with title 'GET' and message '/'
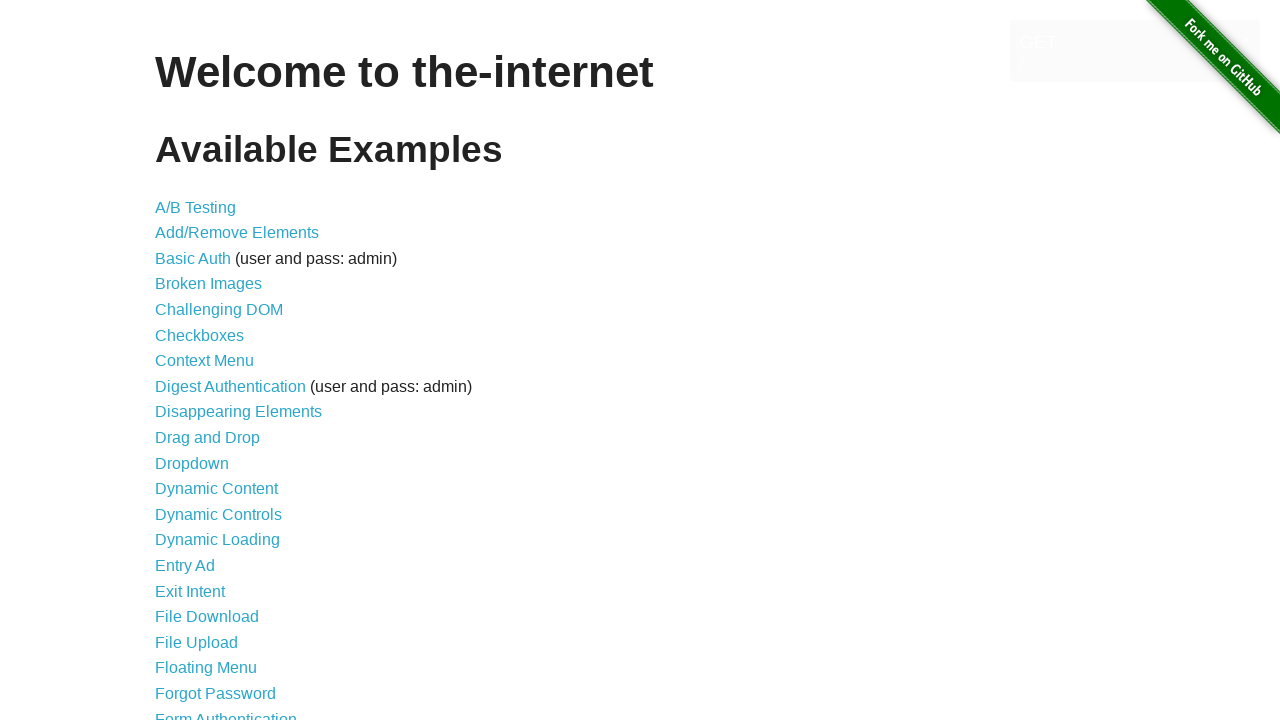

Displayed error growl notification
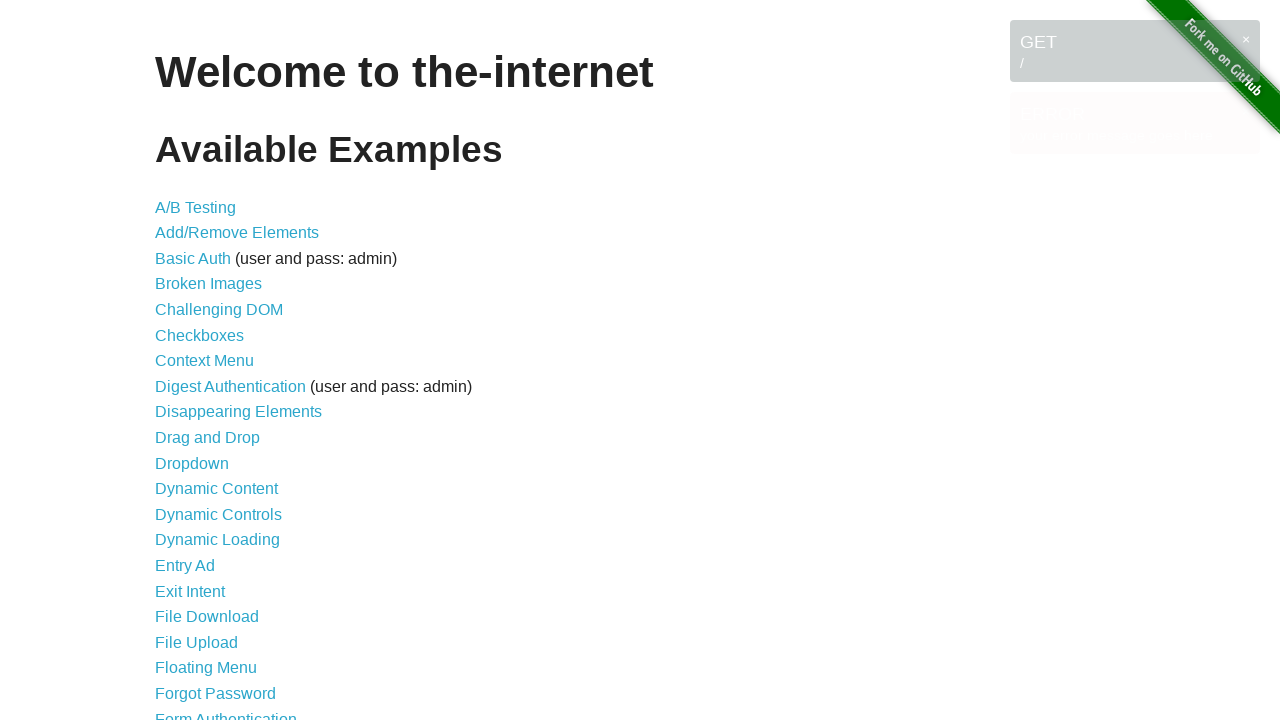

Displayed notice growl notification
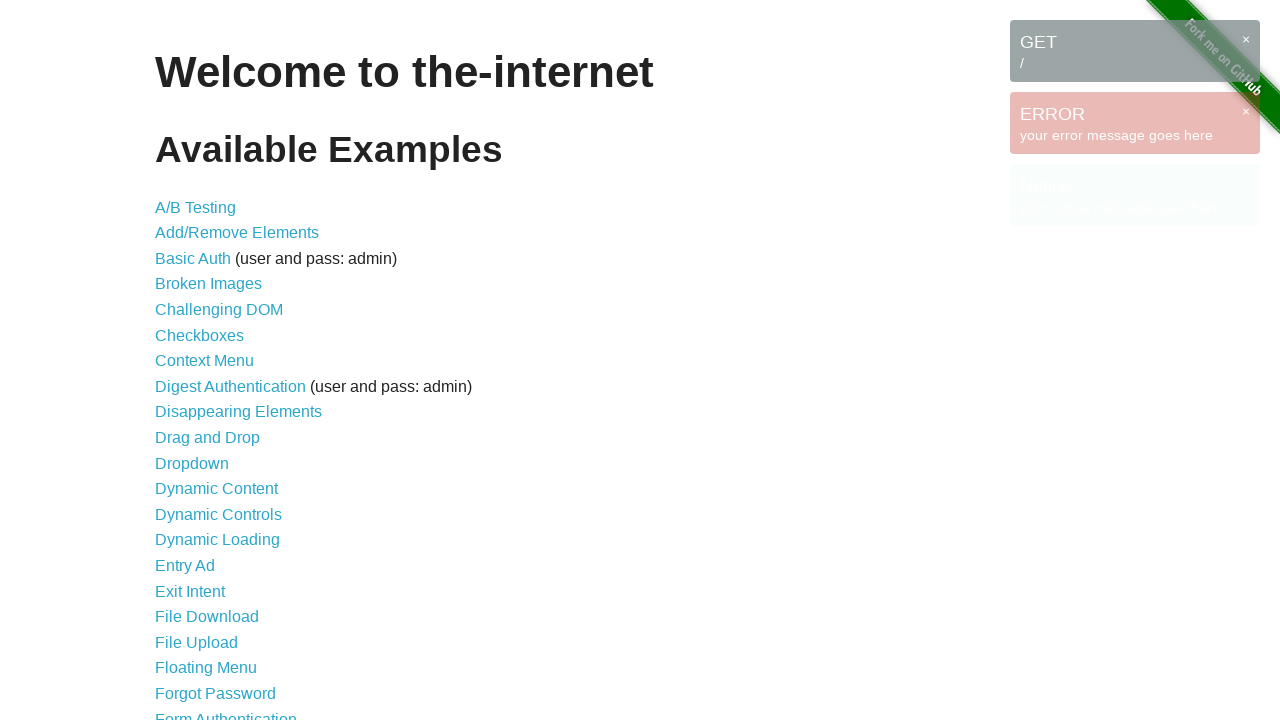

Displayed warning growl notification
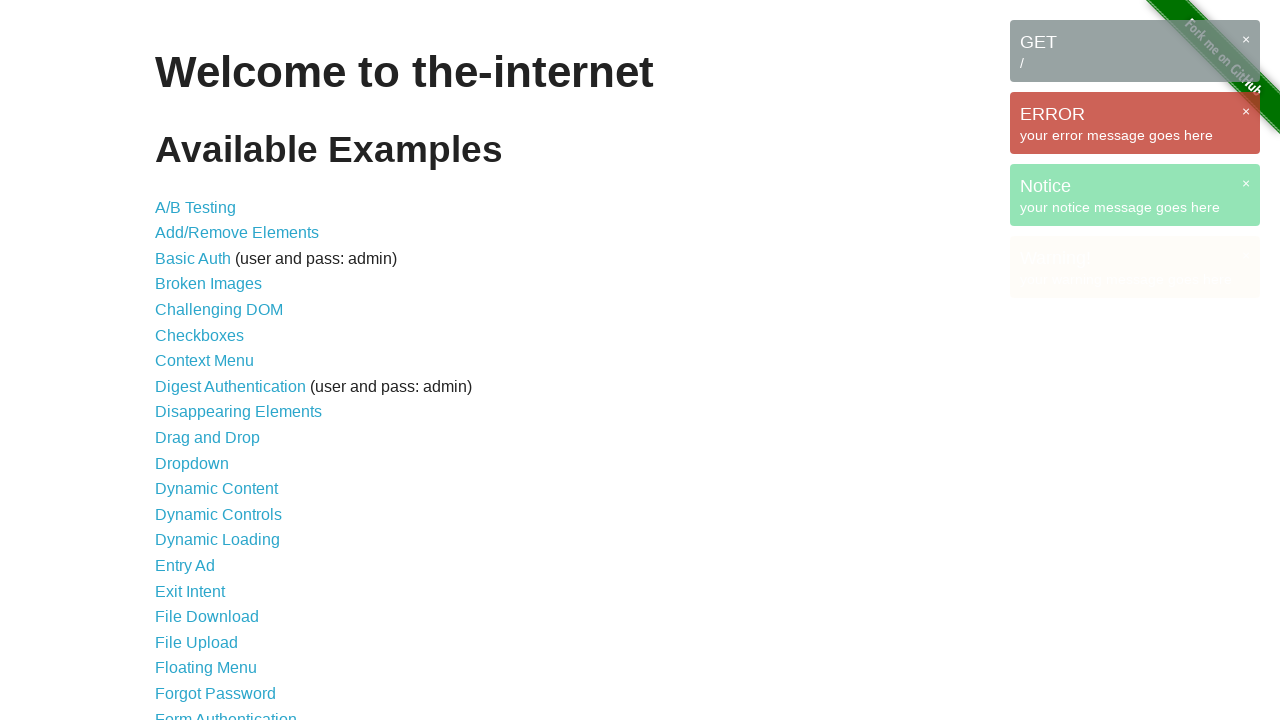

Waited 3 seconds to view all growl notifications
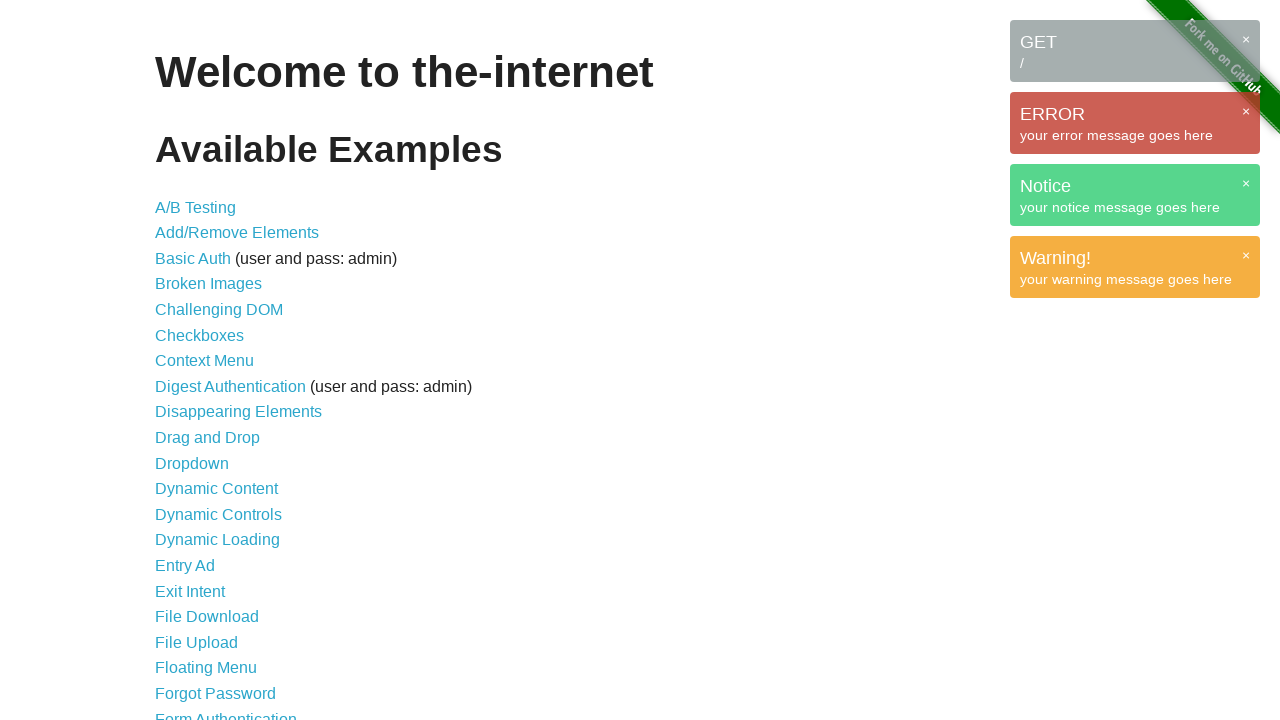

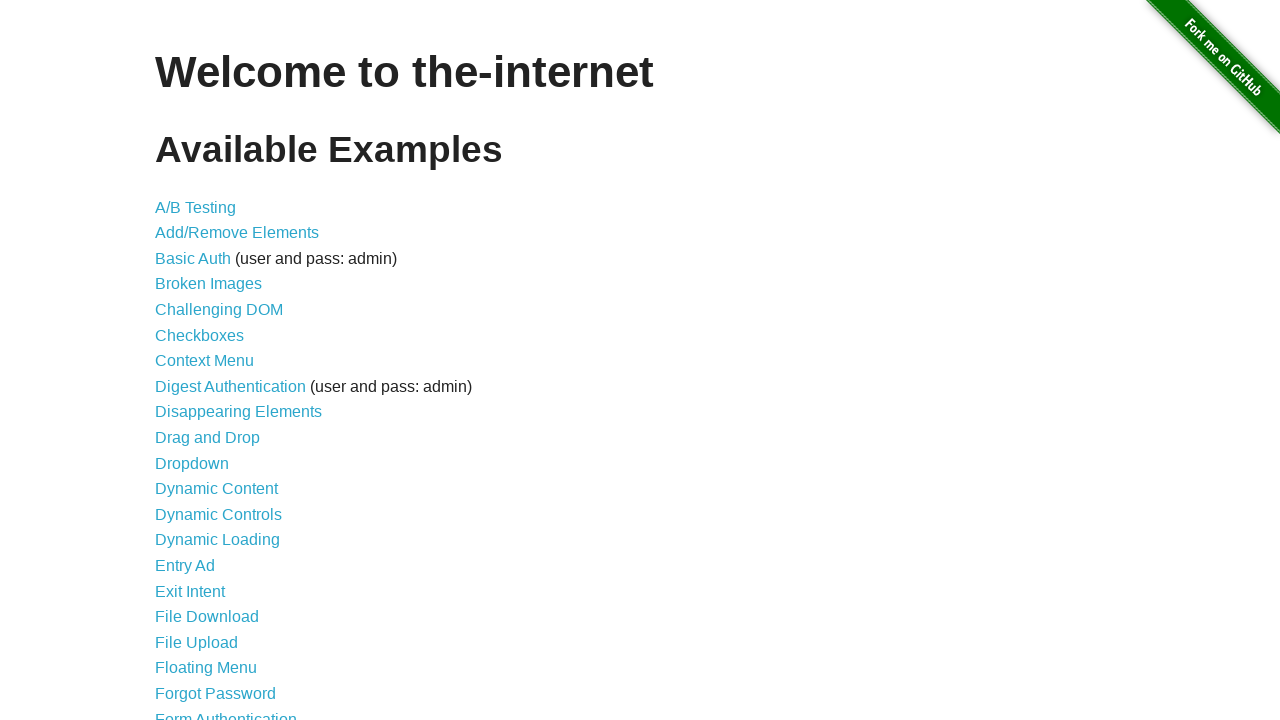